Tests multi-window handling on W3Schools by clicking a certificates button that opens a new window, performing a search in the new window, closing it, then performing another search in the main window.

Starting URL: https://www.w3schools.com/

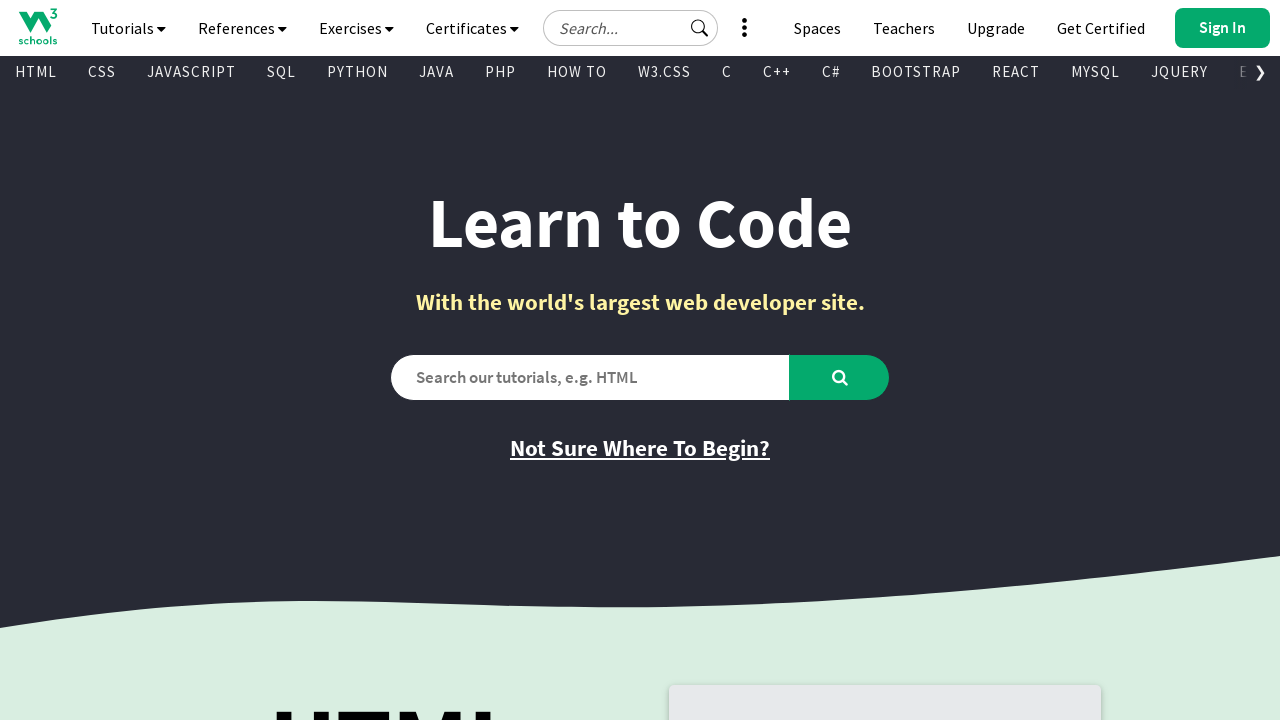

Clicked certificates button to open new window at (1101, 28) on a.tnb-certificates-btn
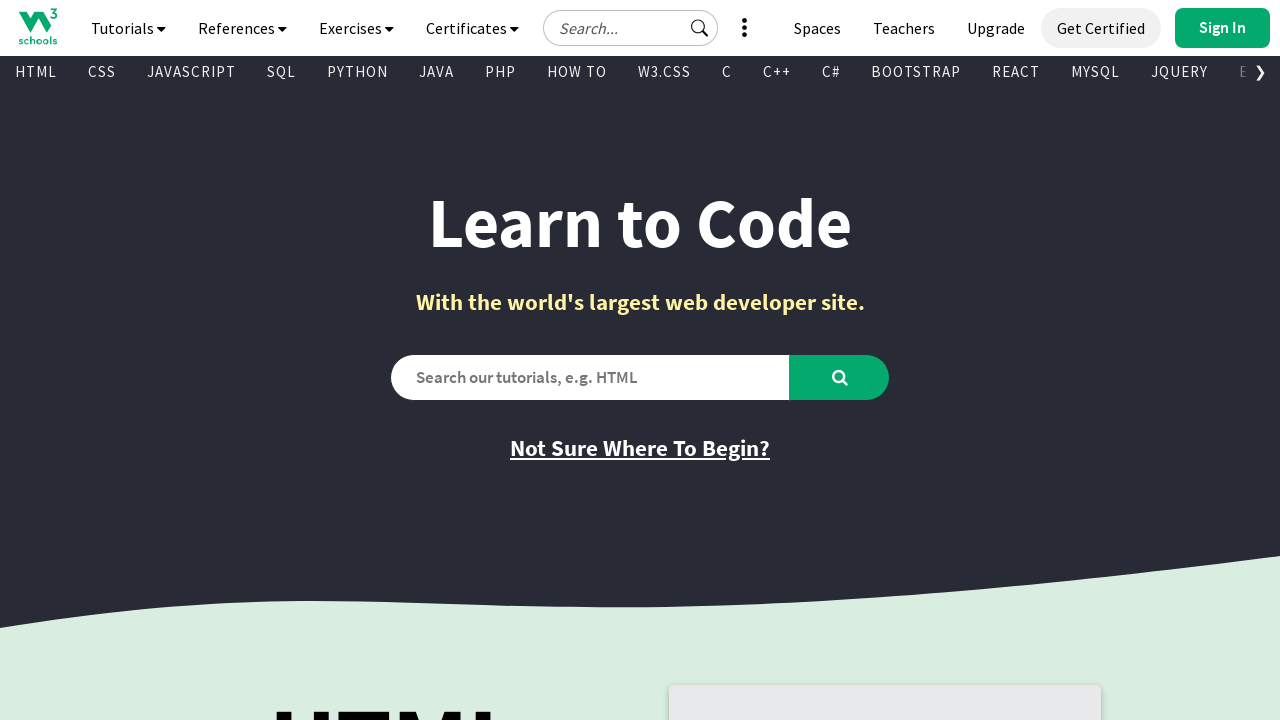

New window opened and captured
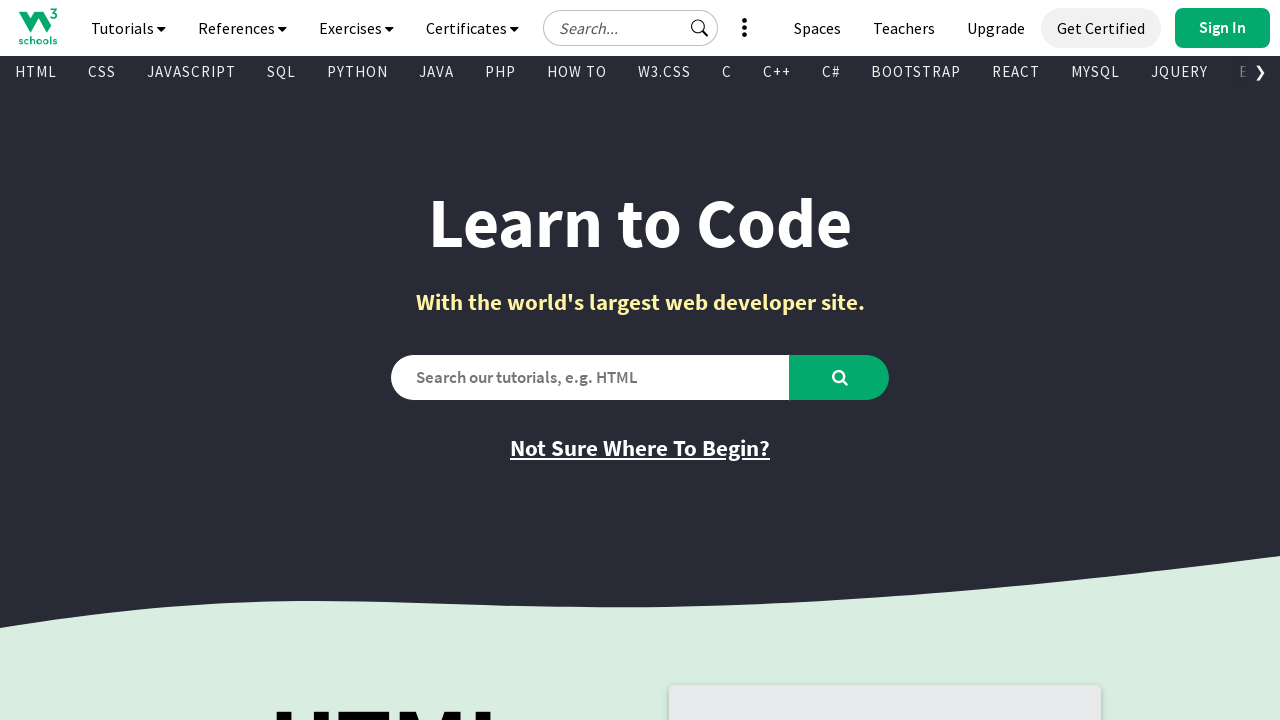

New page loaded completely
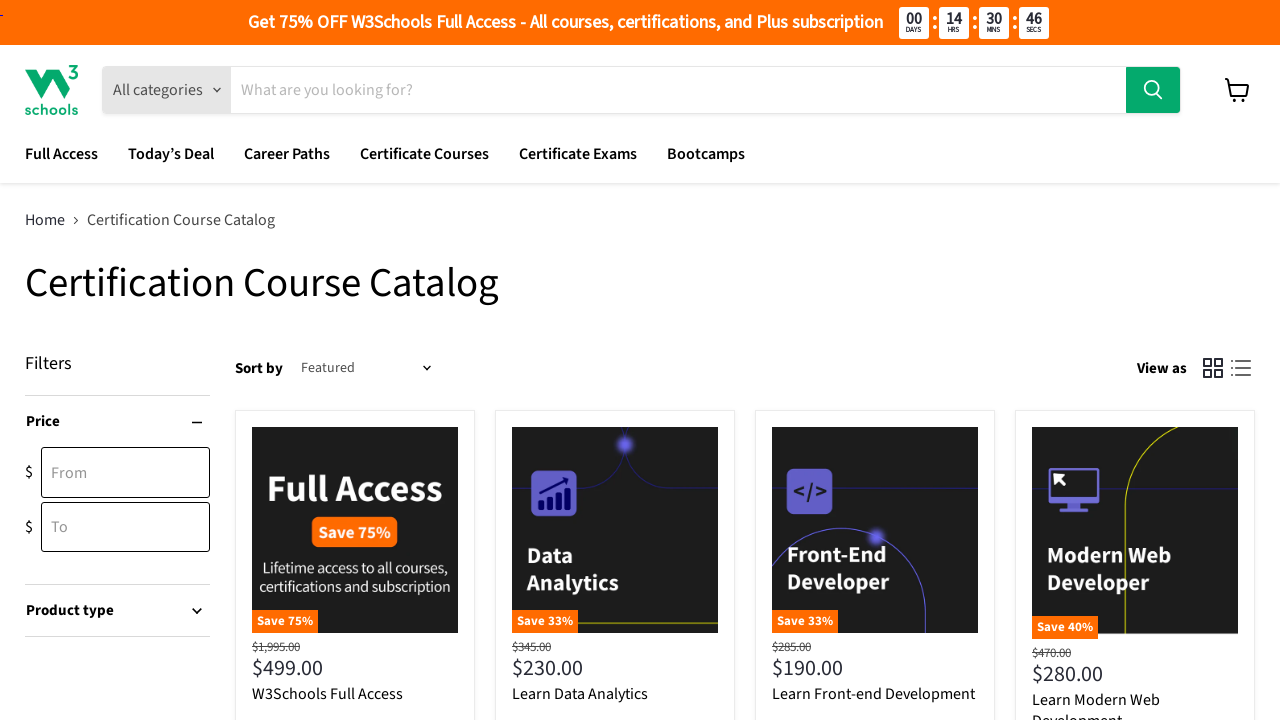

Filled search field in new window with 'Learn Java' on input.live-search-form-field
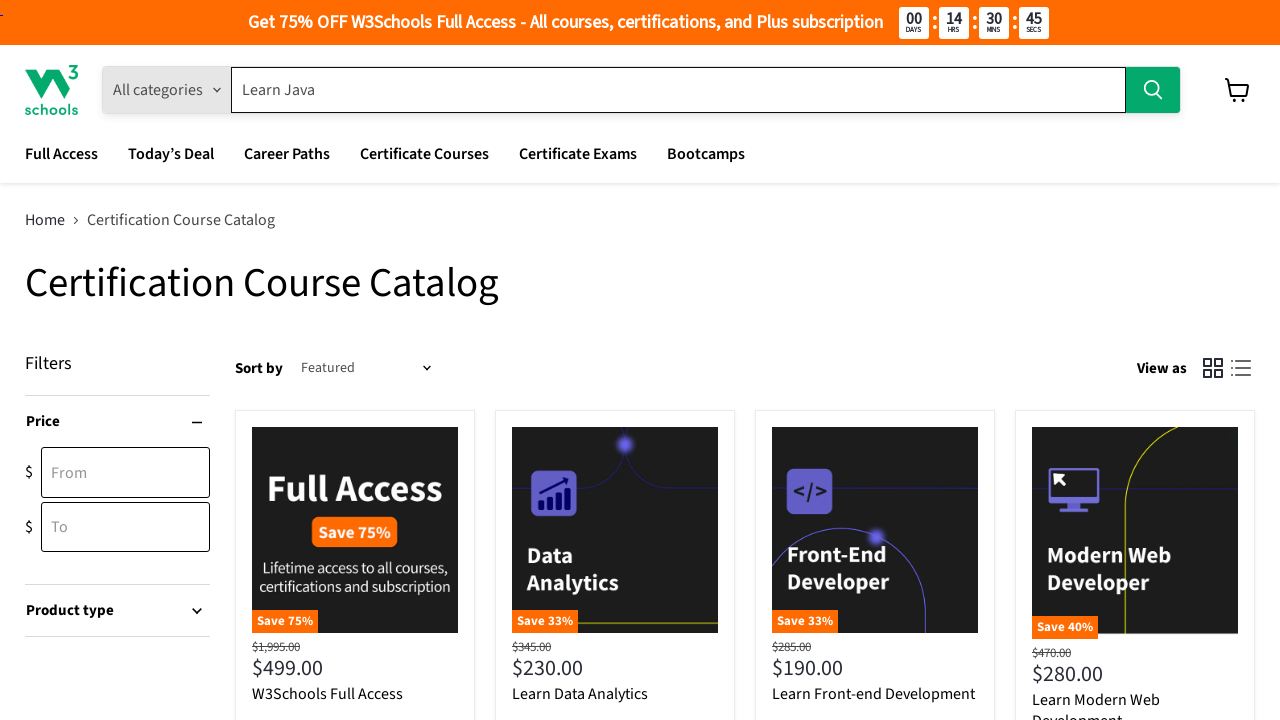

Clicked search button in new window at (1153, 90) on button.live-search-button
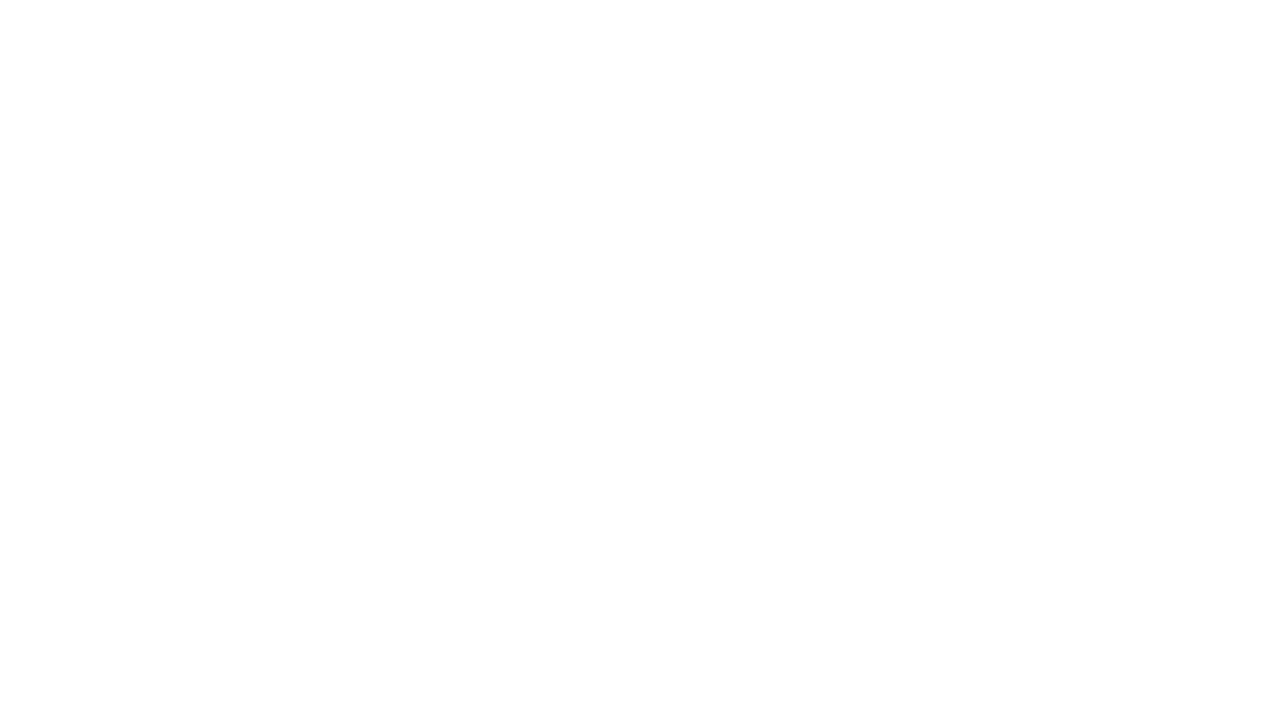

Closed new window
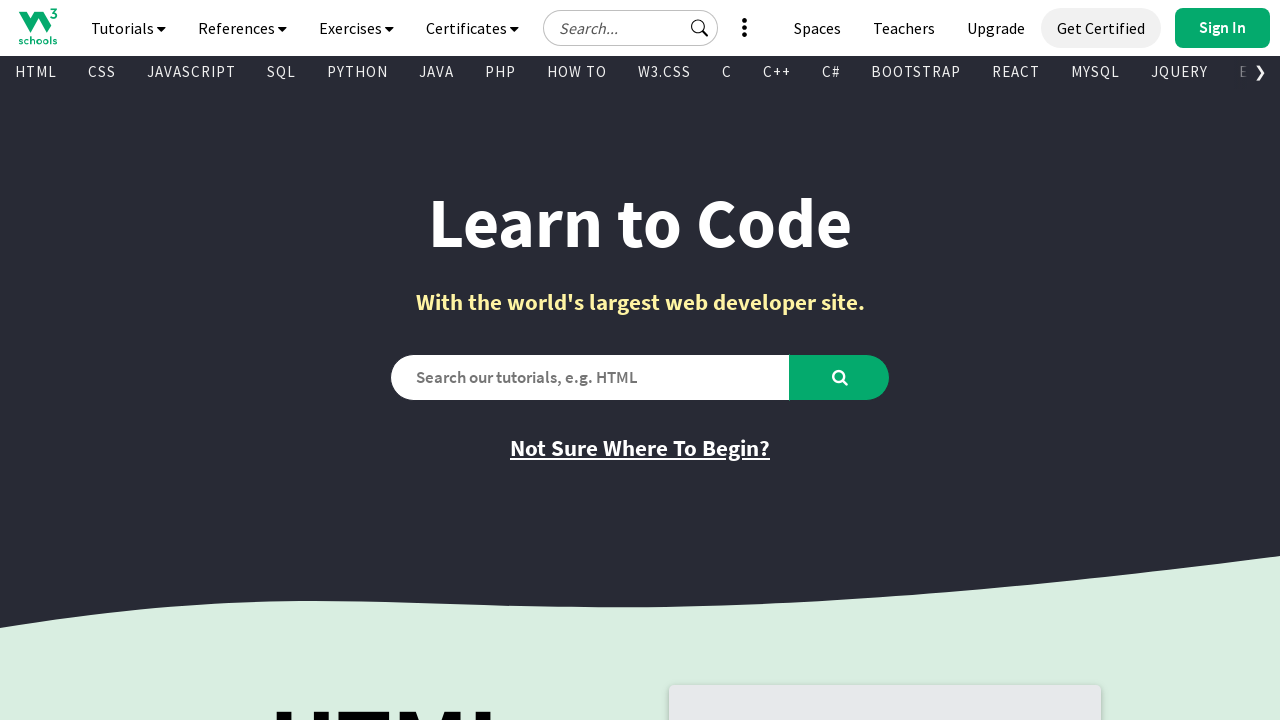

Filled search field in main window with 'python tutorial' on #search2
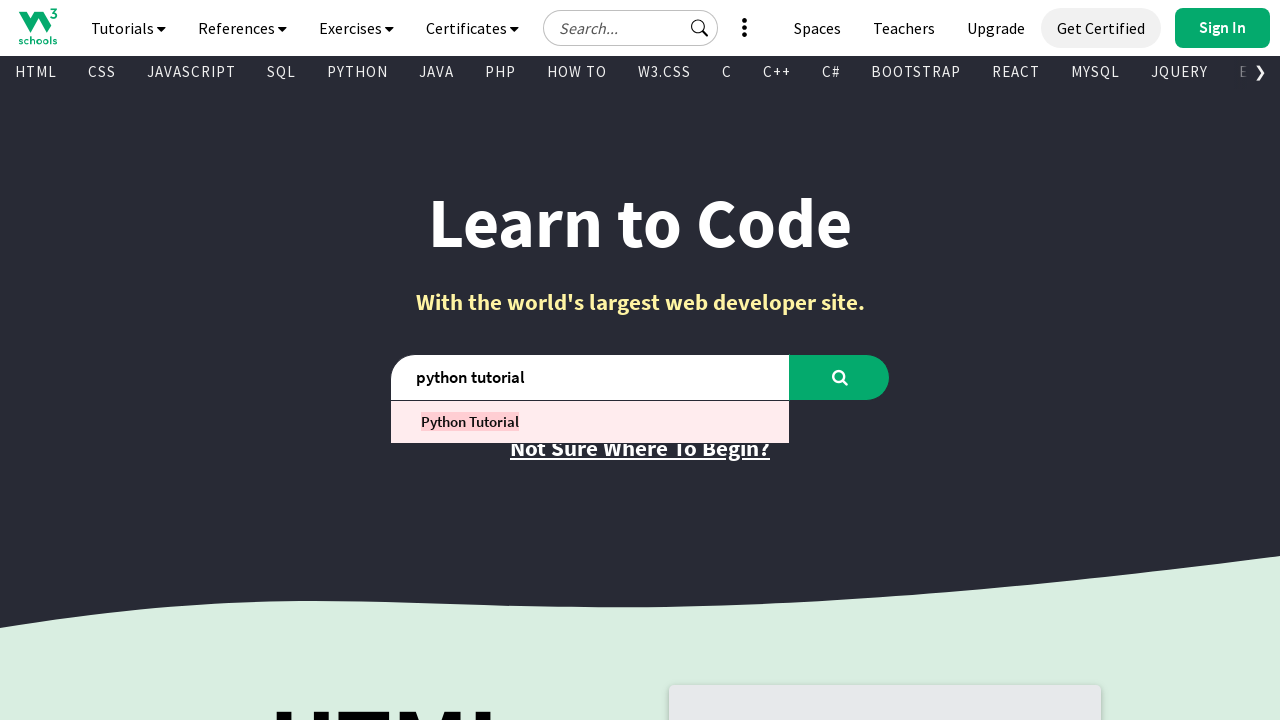

Clicked search icon in main window at (840, 377) on #learntocode_searchicon
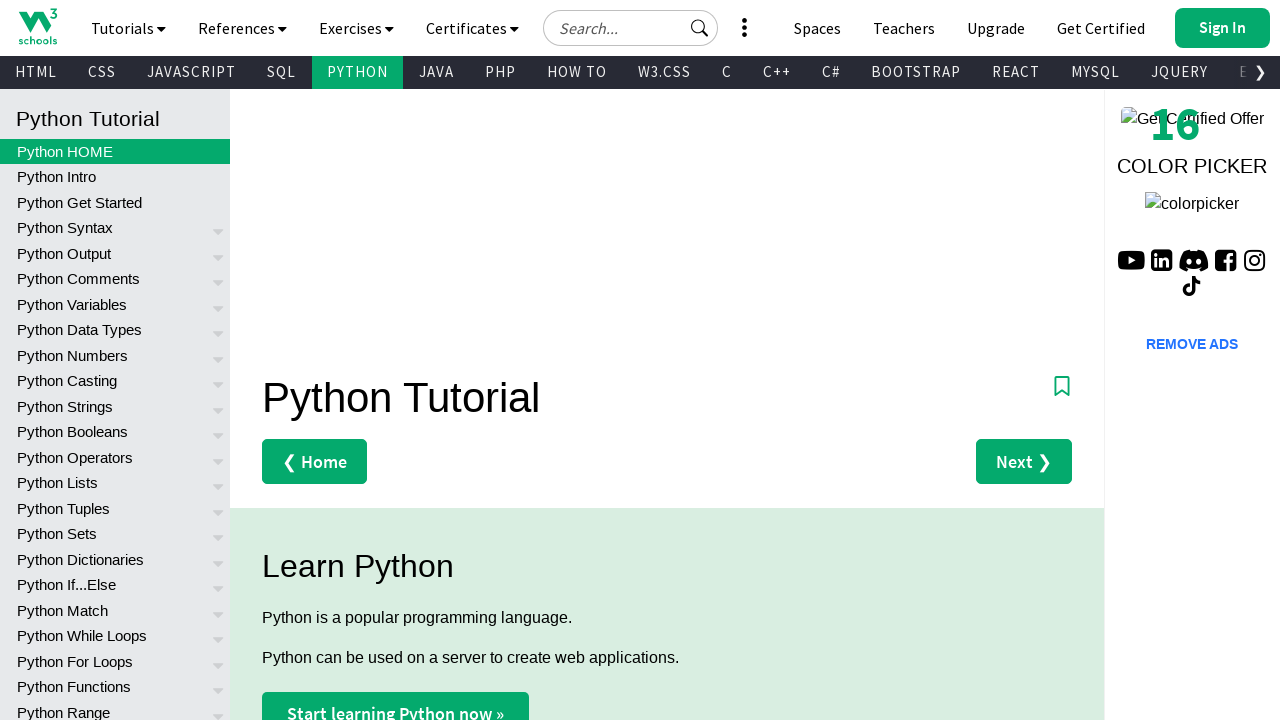

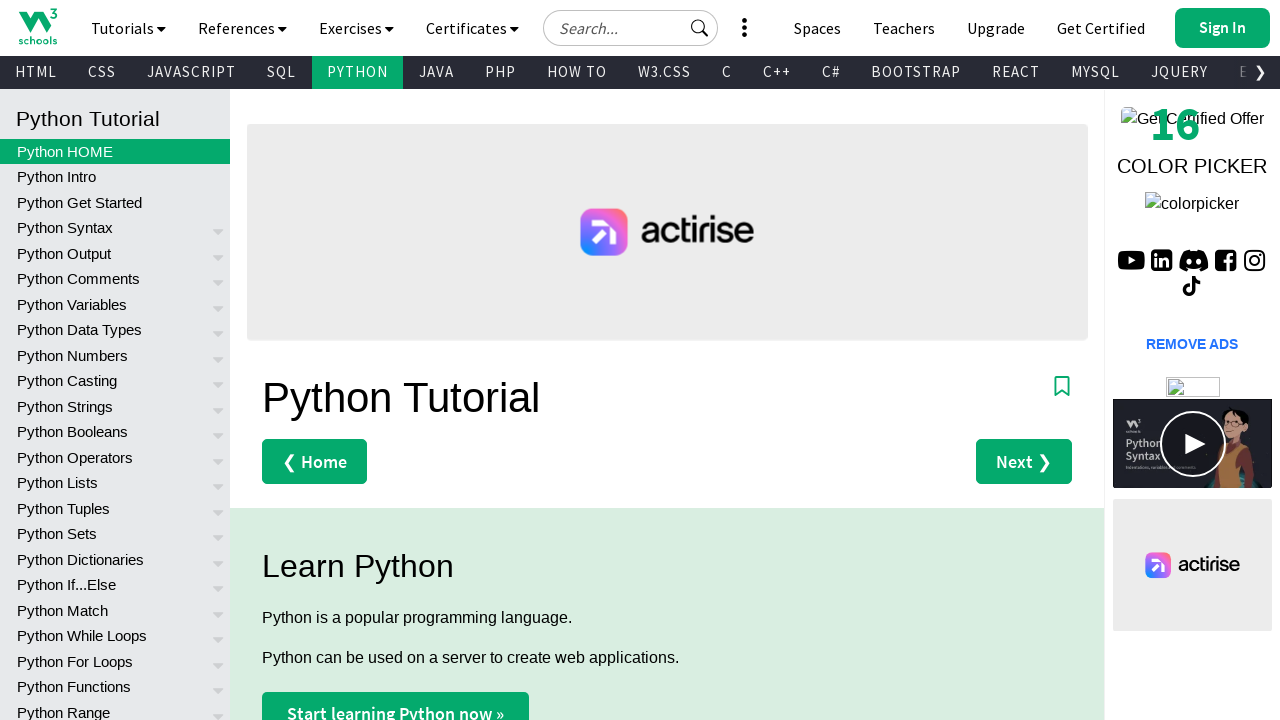